Tests a date picker calendar widget by selecting a specific date (June 15, 2027) through year, month, and day selection, then verifies the selected values.

Starting URL: https://rahulshettyacademy.com/seleniumPractise/#/offers

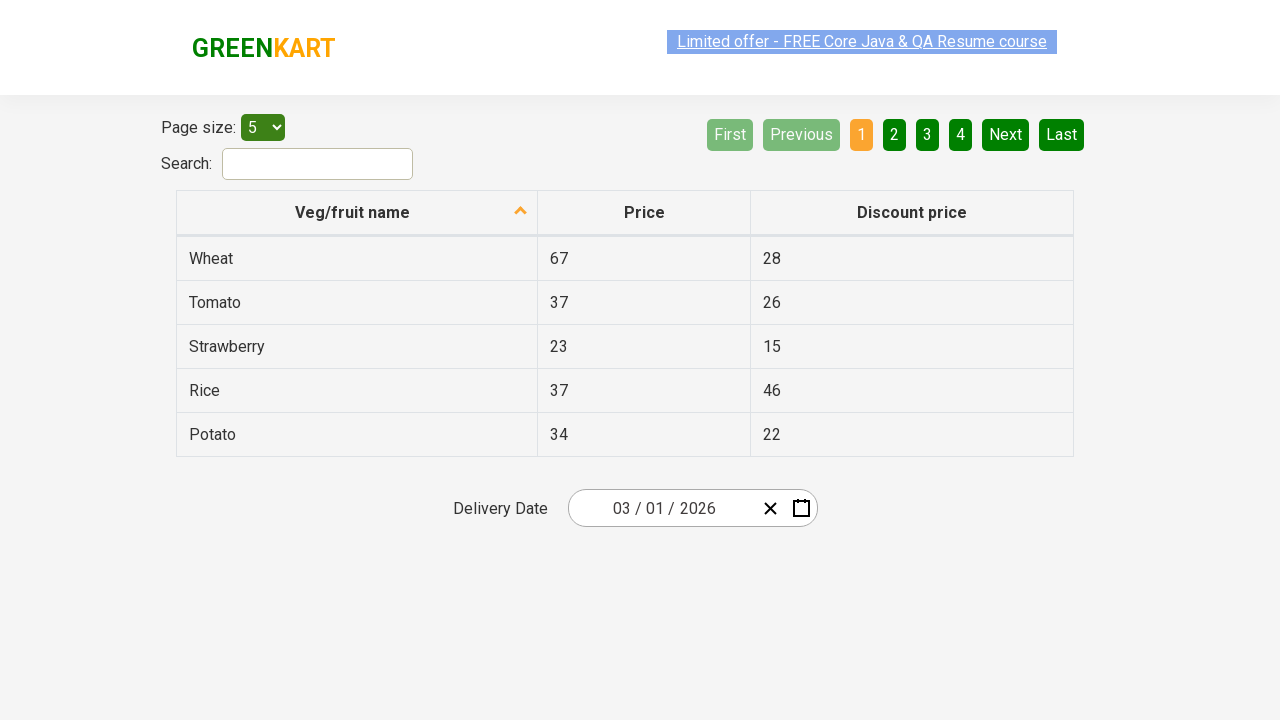

Clicked date picker input to open calendar widget at (662, 508) on div.react-date-picker__inputGroup
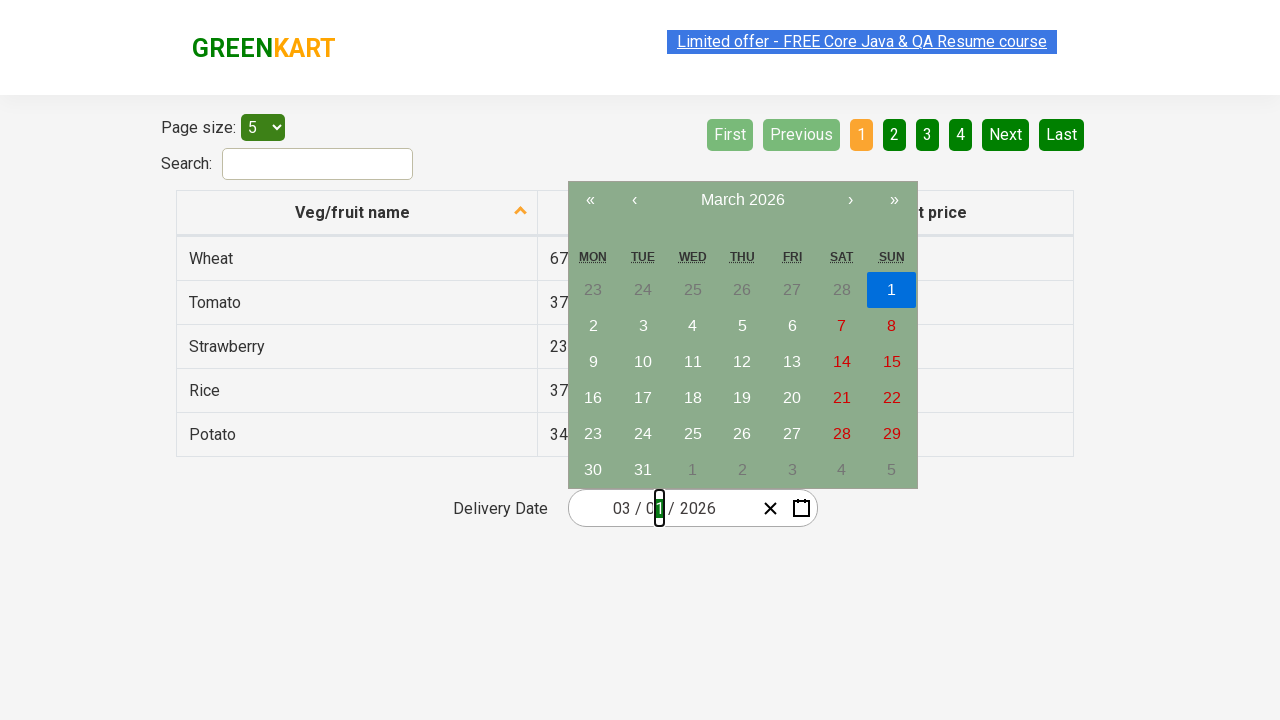

Clicked navigation label first time to navigate towards year view at (742, 200) on button.react-calendar__navigation__label
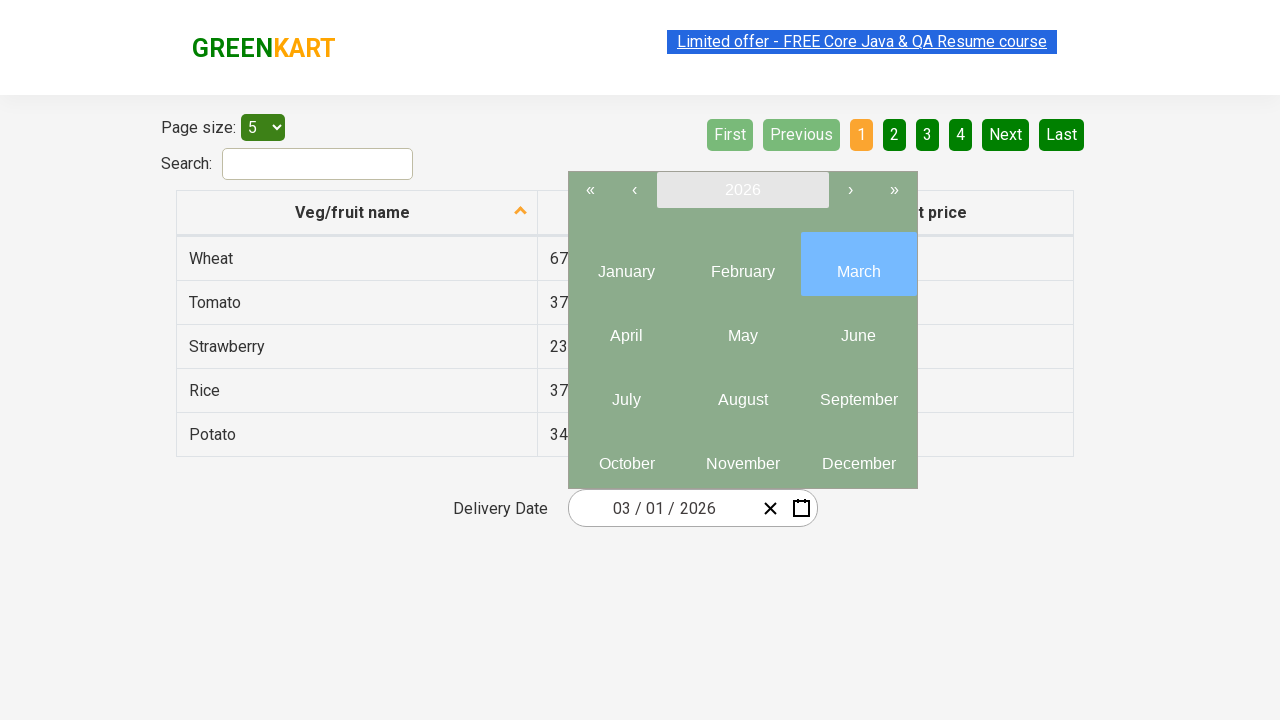

Clicked navigation label second time to reach year view at (742, 190) on button.react-calendar__navigation__label
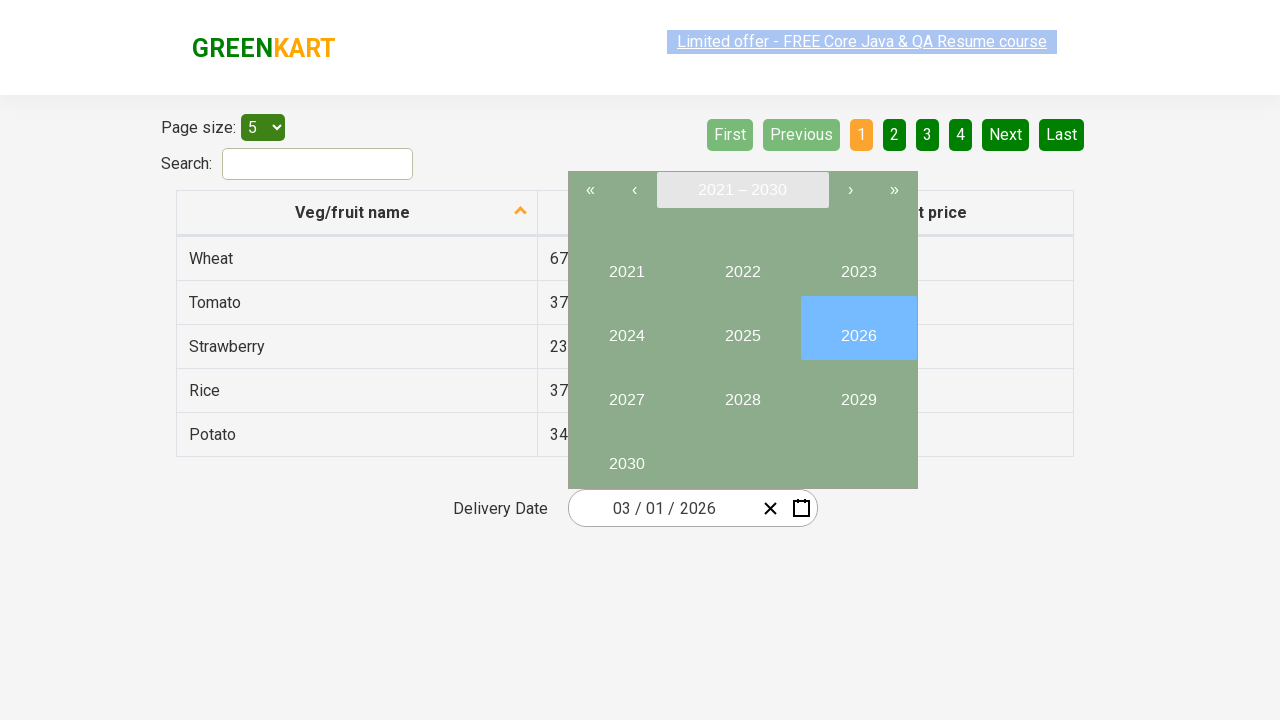

Selected year 2027 at (626, 392) on //button[text()='2027']
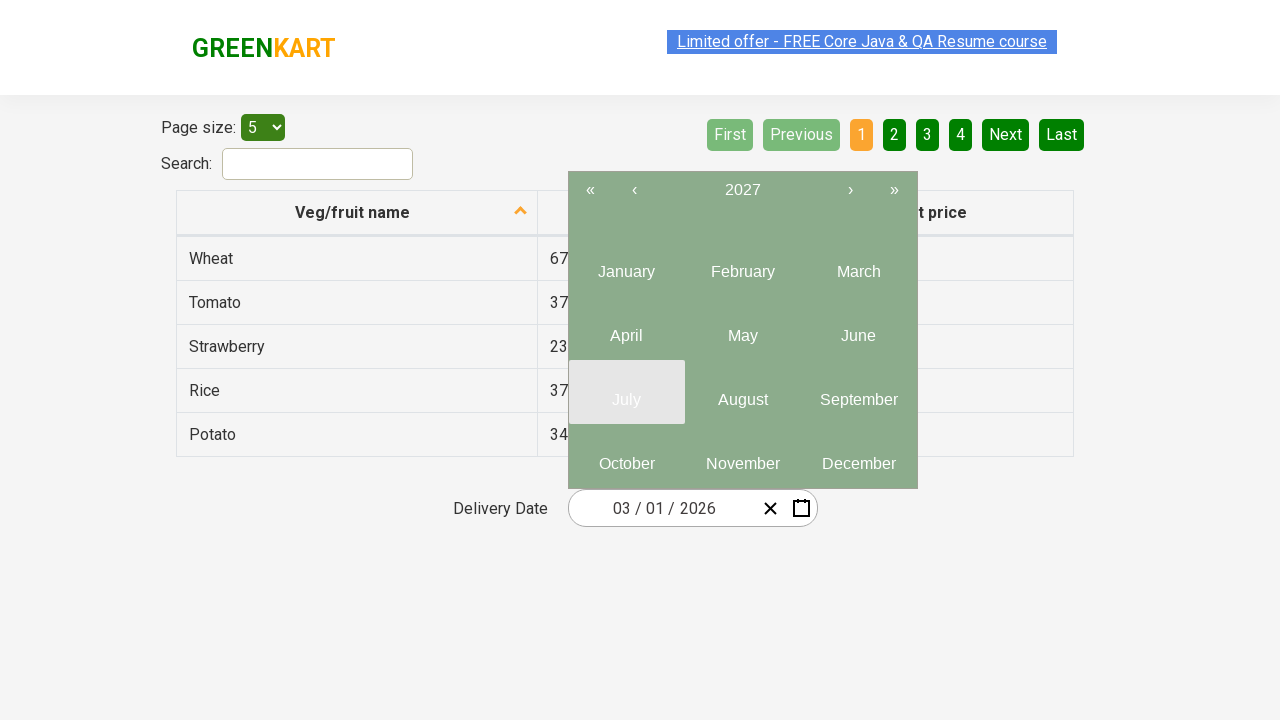

Selected month 6 (June) from year view at (858, 328) on button.react-calendar__tile.react-calendar__year-view__months__month >> nth=5
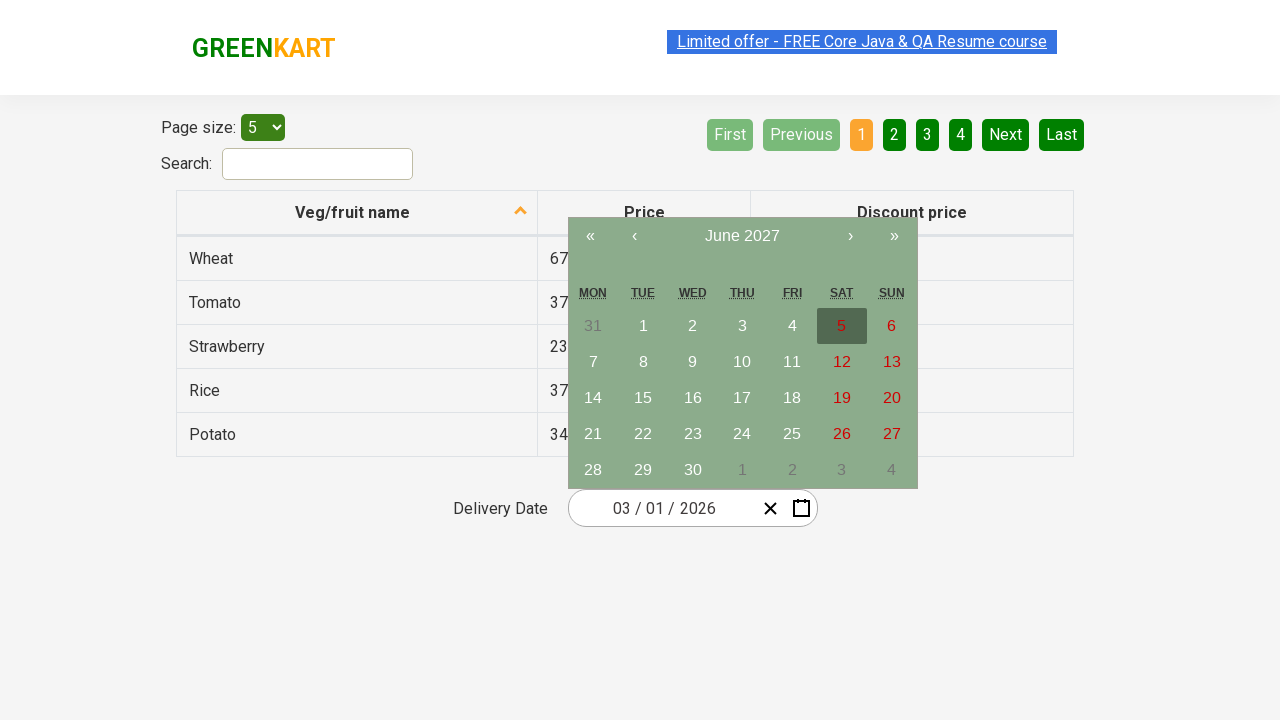

Selected date 15 from calendar at (643, 398) on //abbr[text()='15']
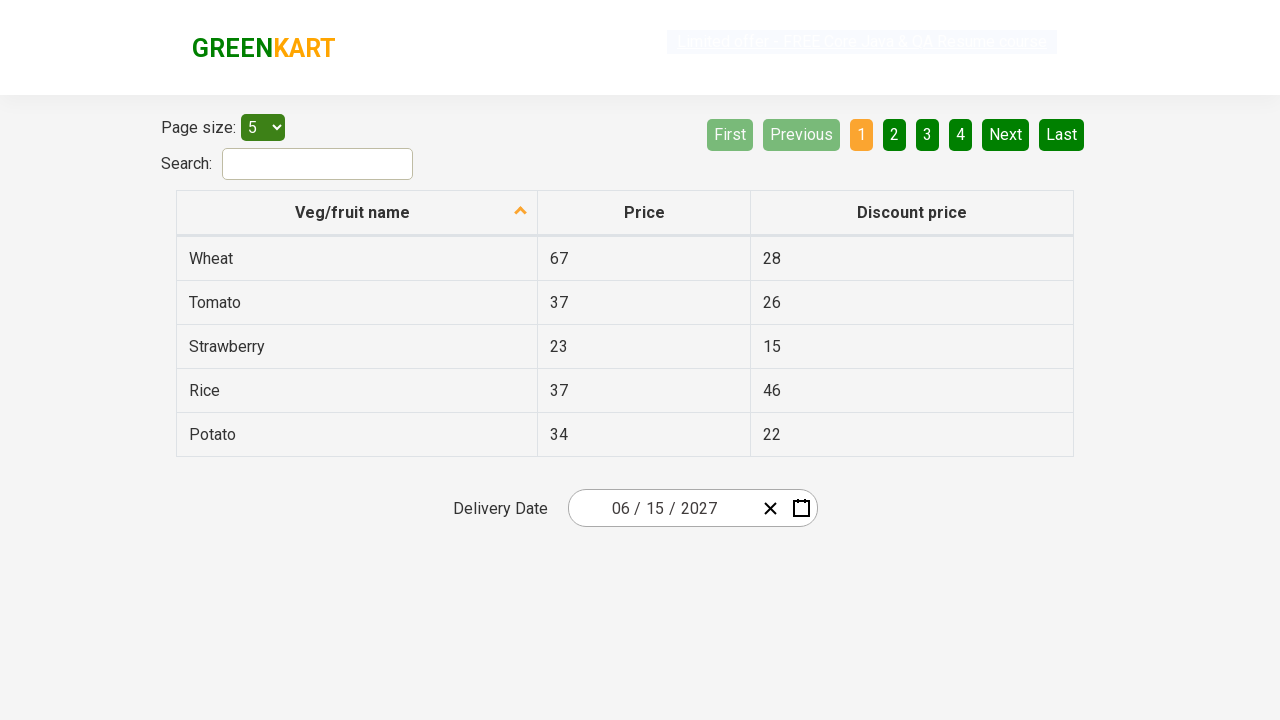

Verified that date inputs have been updated after selection
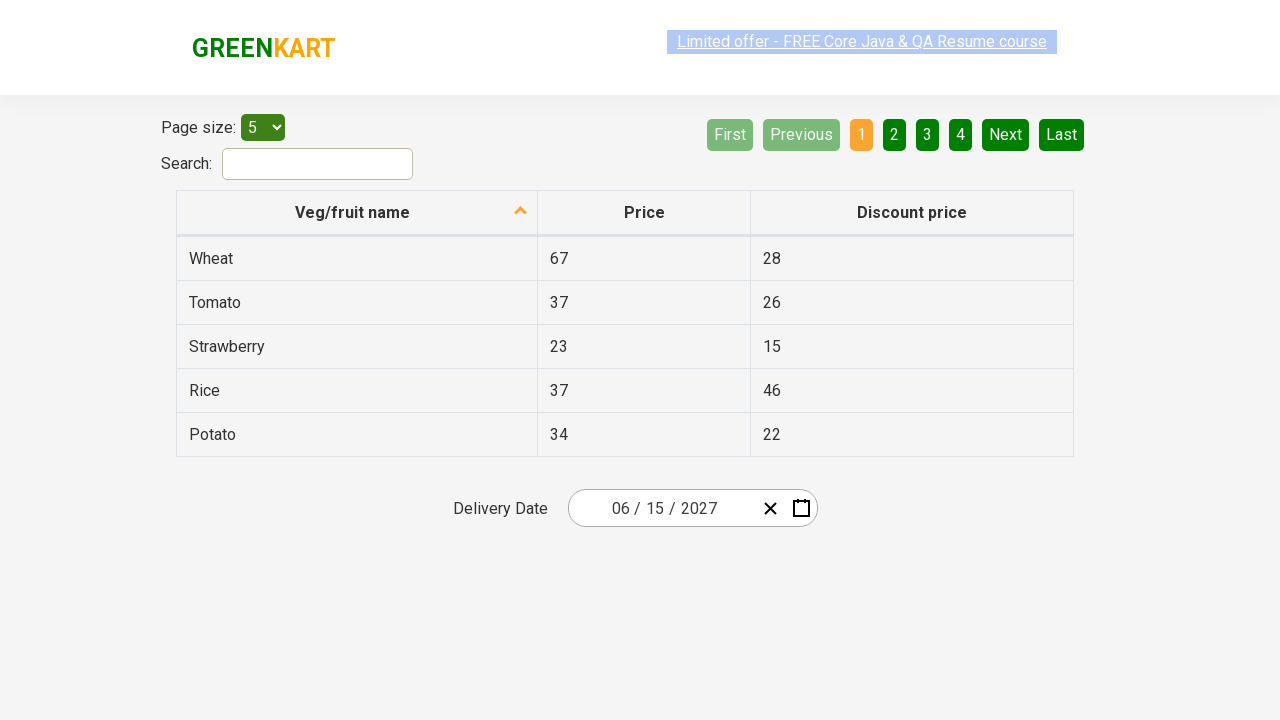

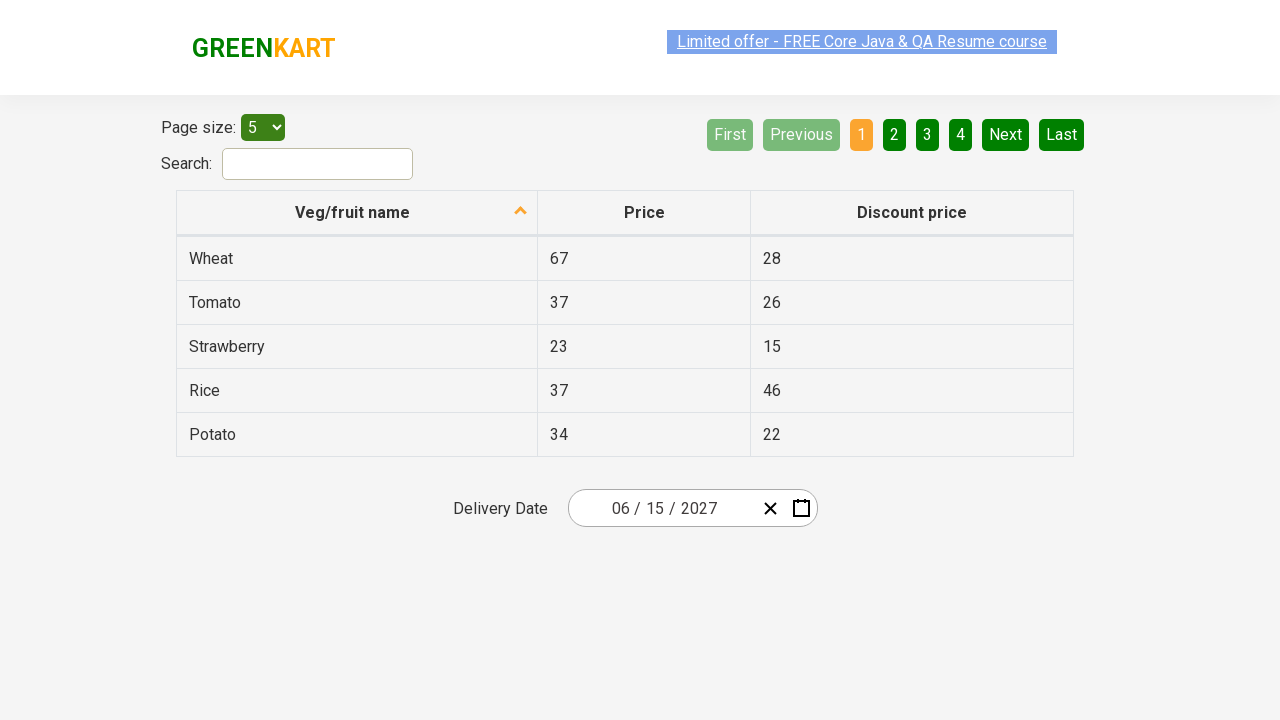